Tests various link interactions on a practice page including clicking links, navigating back, checking link attributes, and counting links on the page.

Starting URL: https://www.leafground.com/link.xhtml

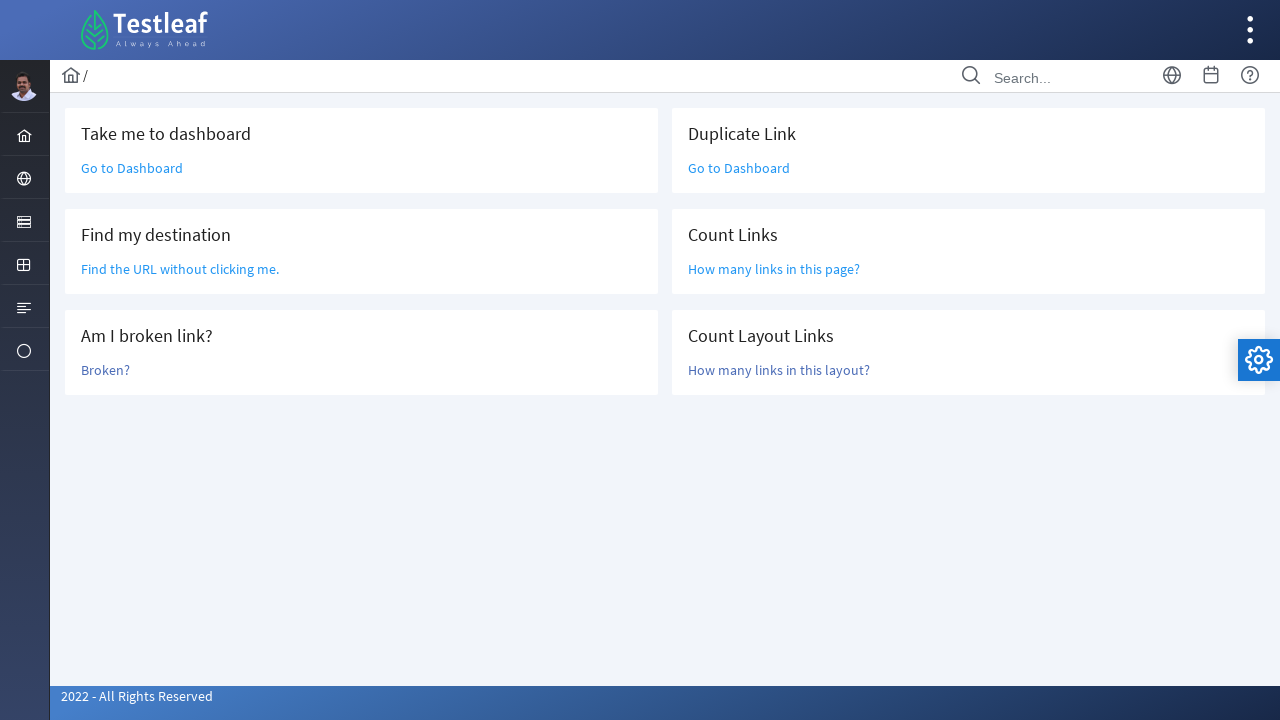

Clicked 'Go to Dashboard' link at (132, 168) on a:has-text('Go to Dashboard')
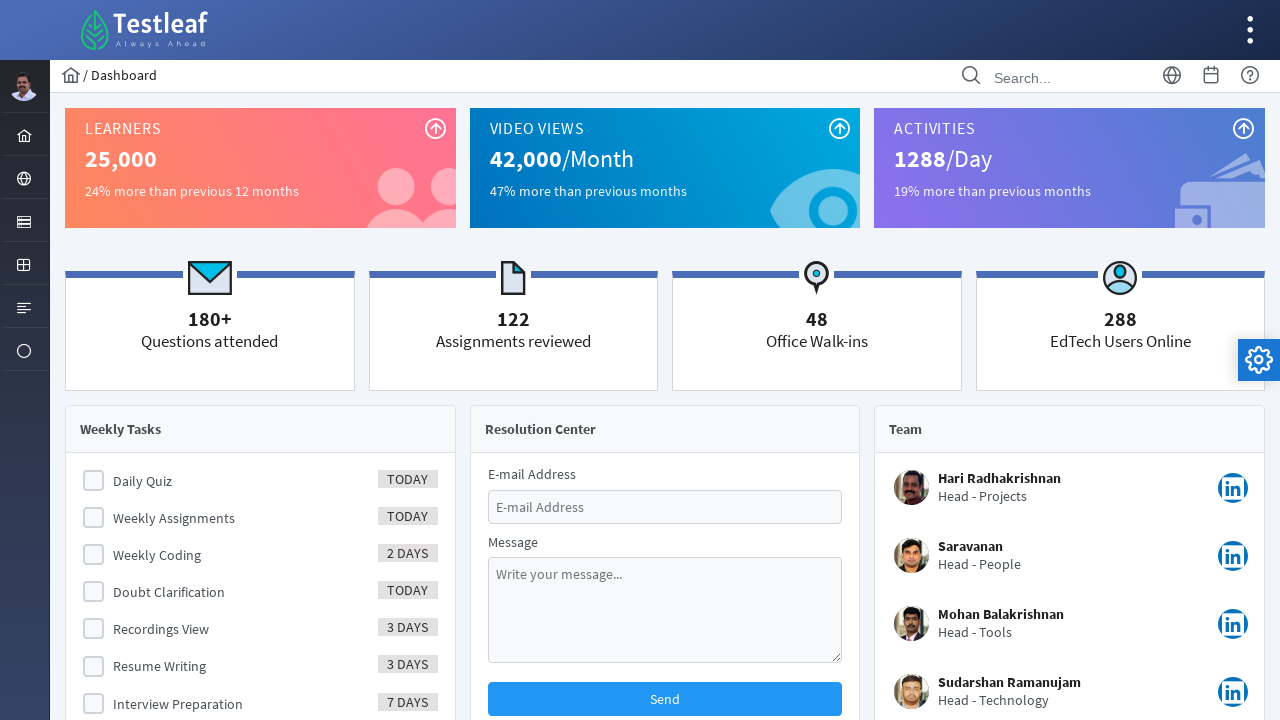

Navigated back to practice page
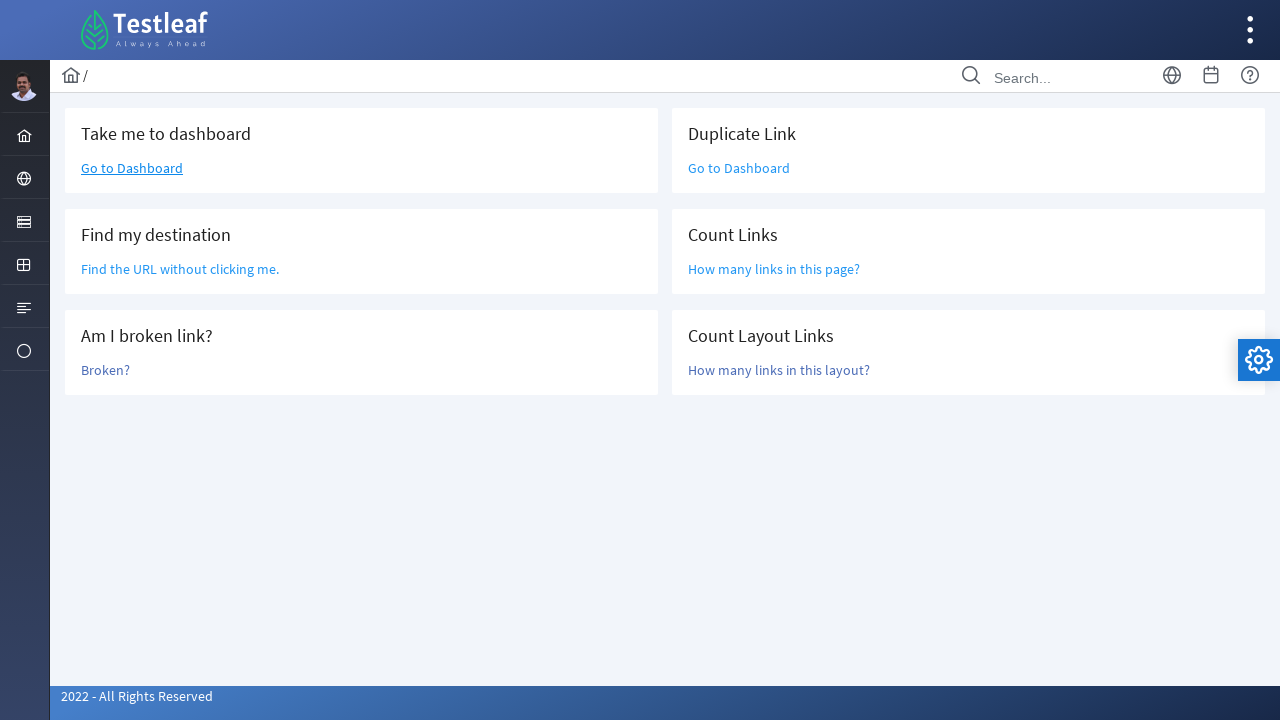

Located 'Find the URL' link
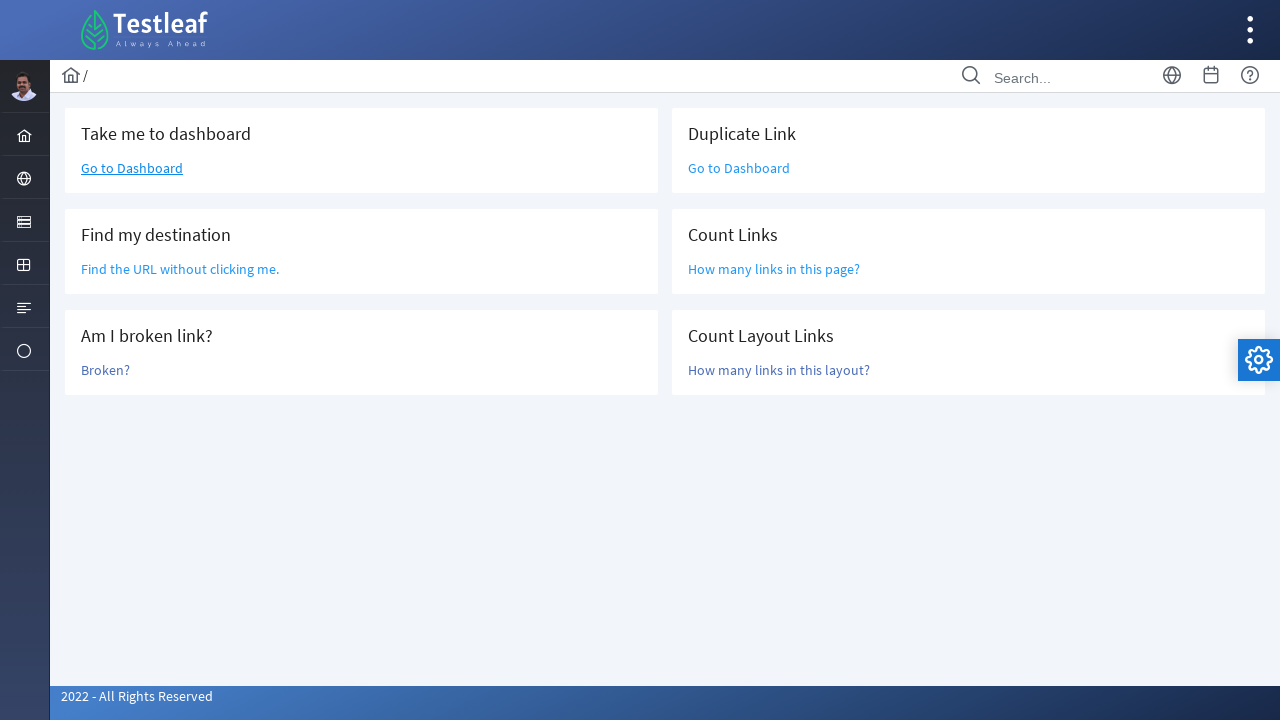

Retrieved href attribute: /grid.xhtml
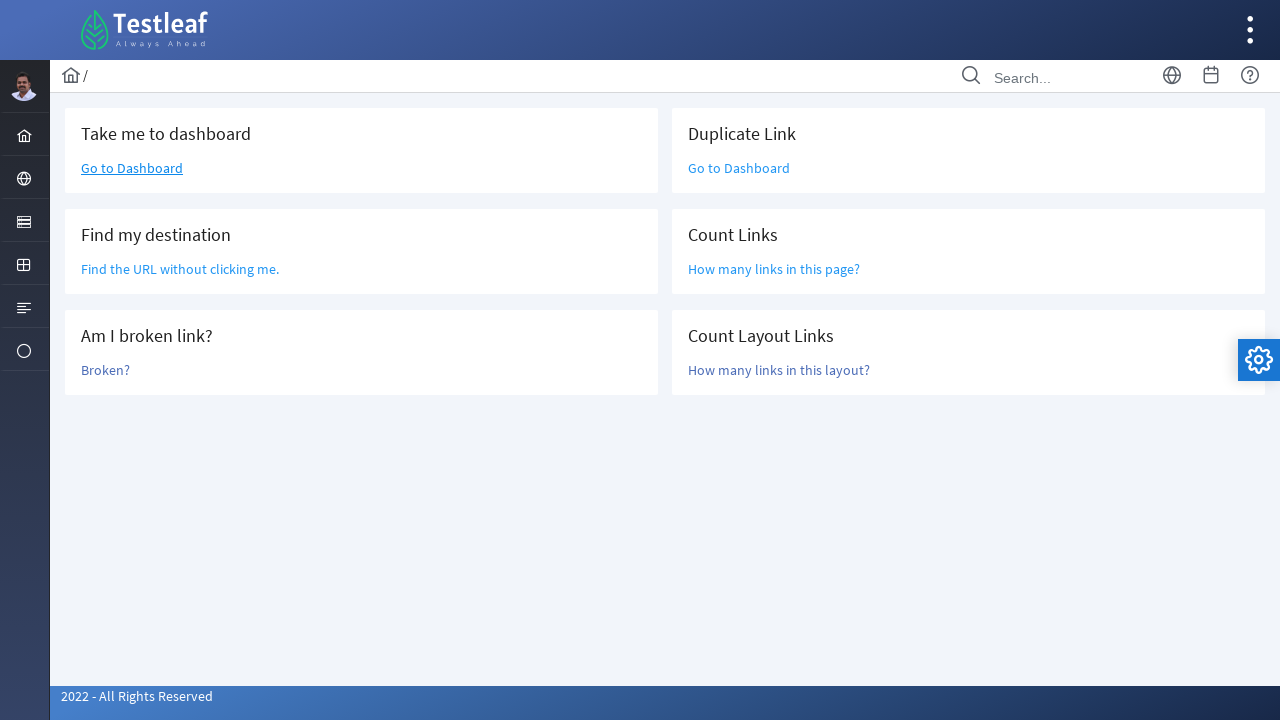

Clicked 'Broken?' link to check if it's valid at (106, 370) on a:has-text('Broken?')
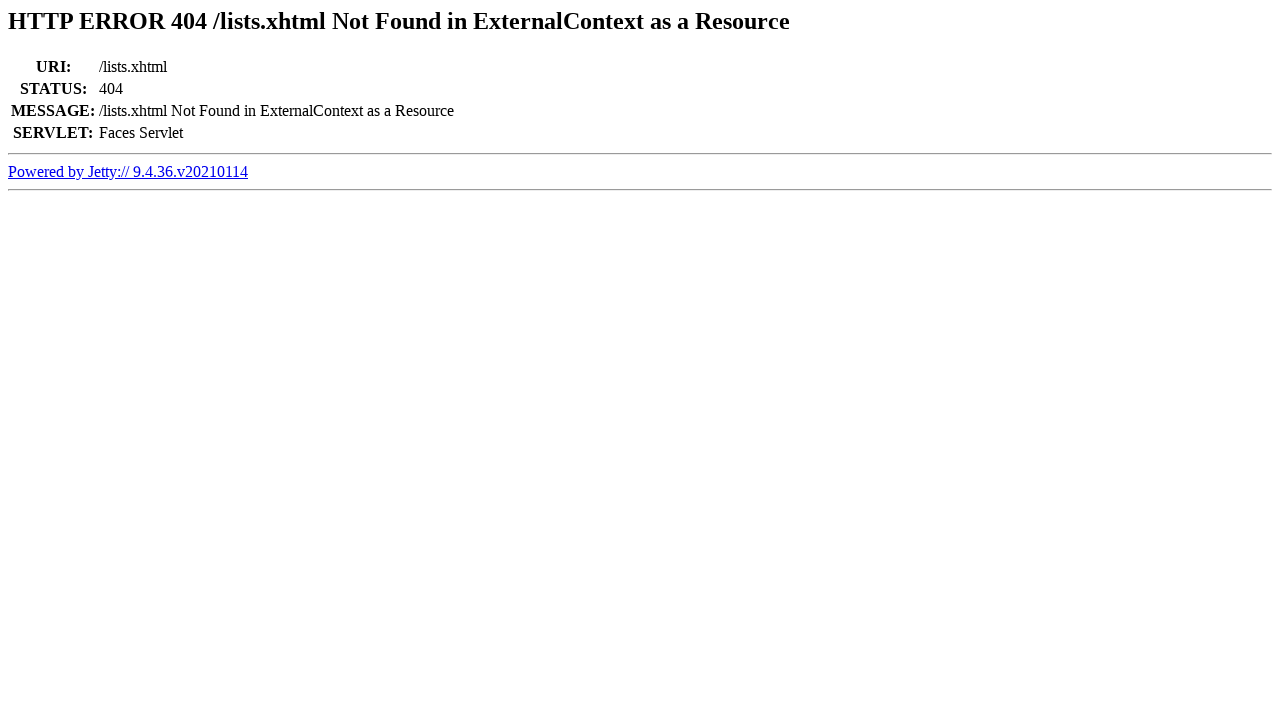

Retrieved page title: Error 404 /lists.xhtml Not Found in ExternalContext as a Resource
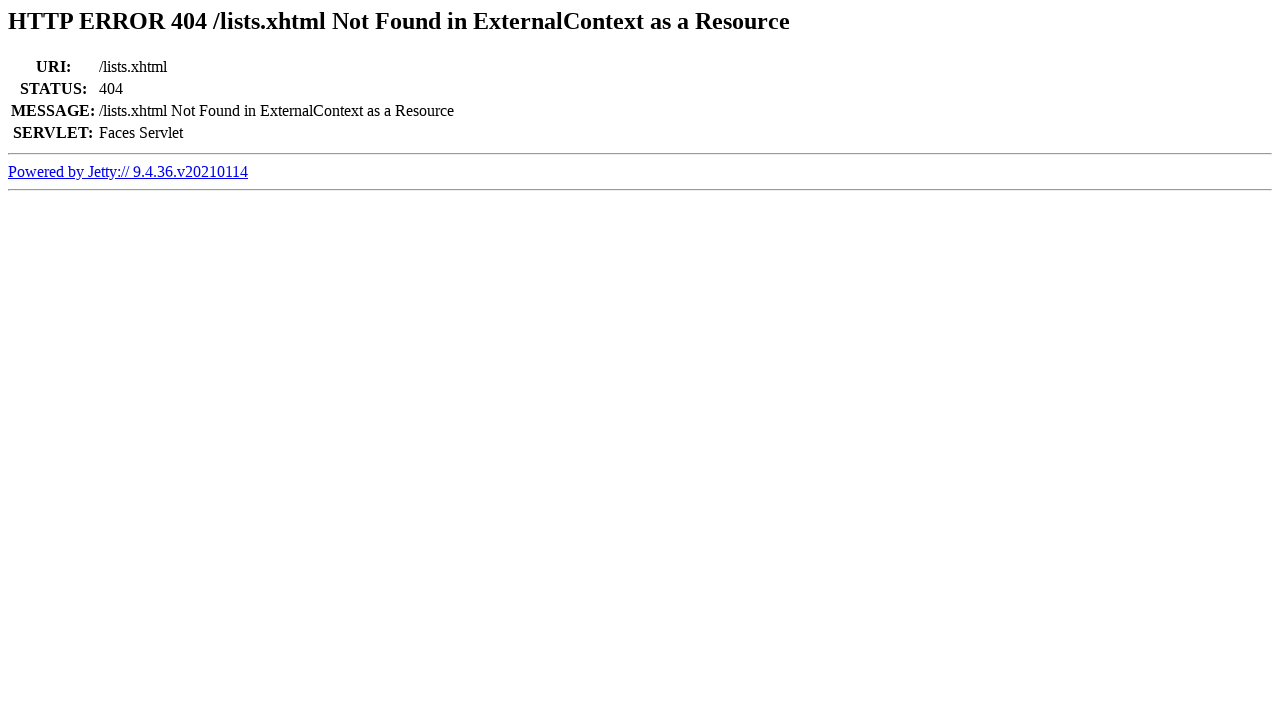

Navigated back to practice page
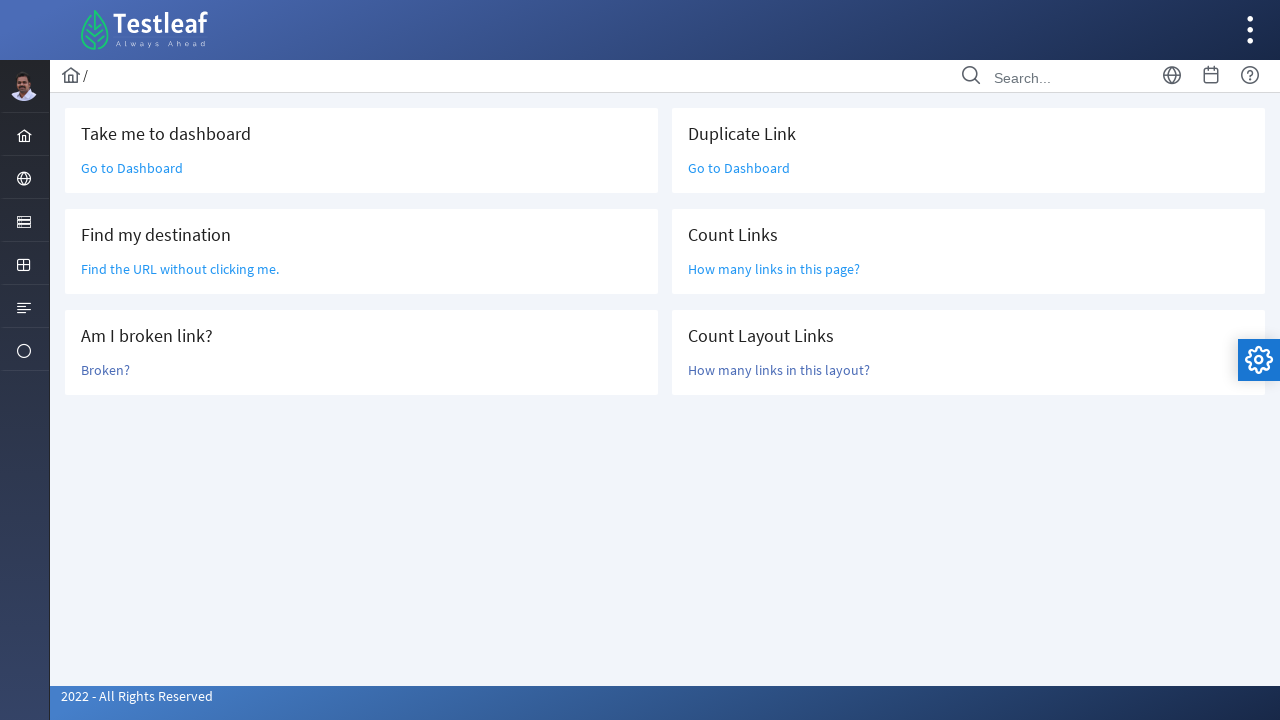

Clicked second 'Go to Dashboard' link at (132, 168) on a:has-text('Go to Dashboard')
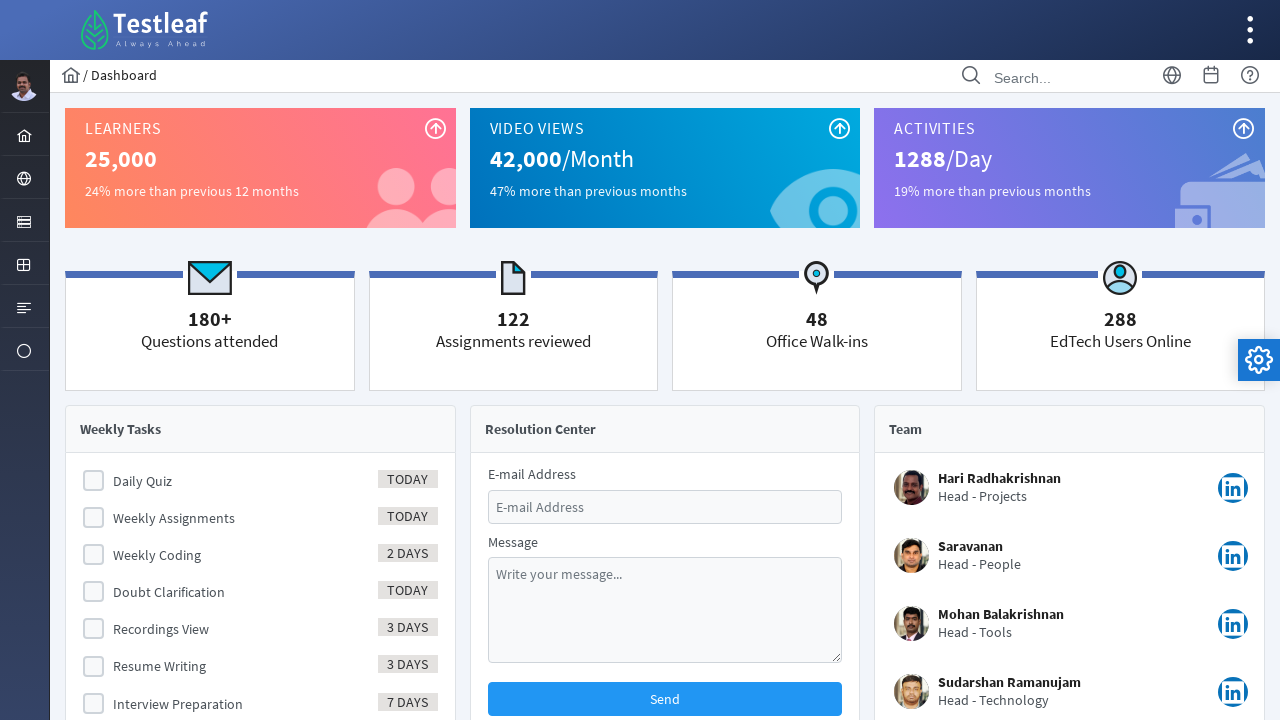

Navigated back to practice page
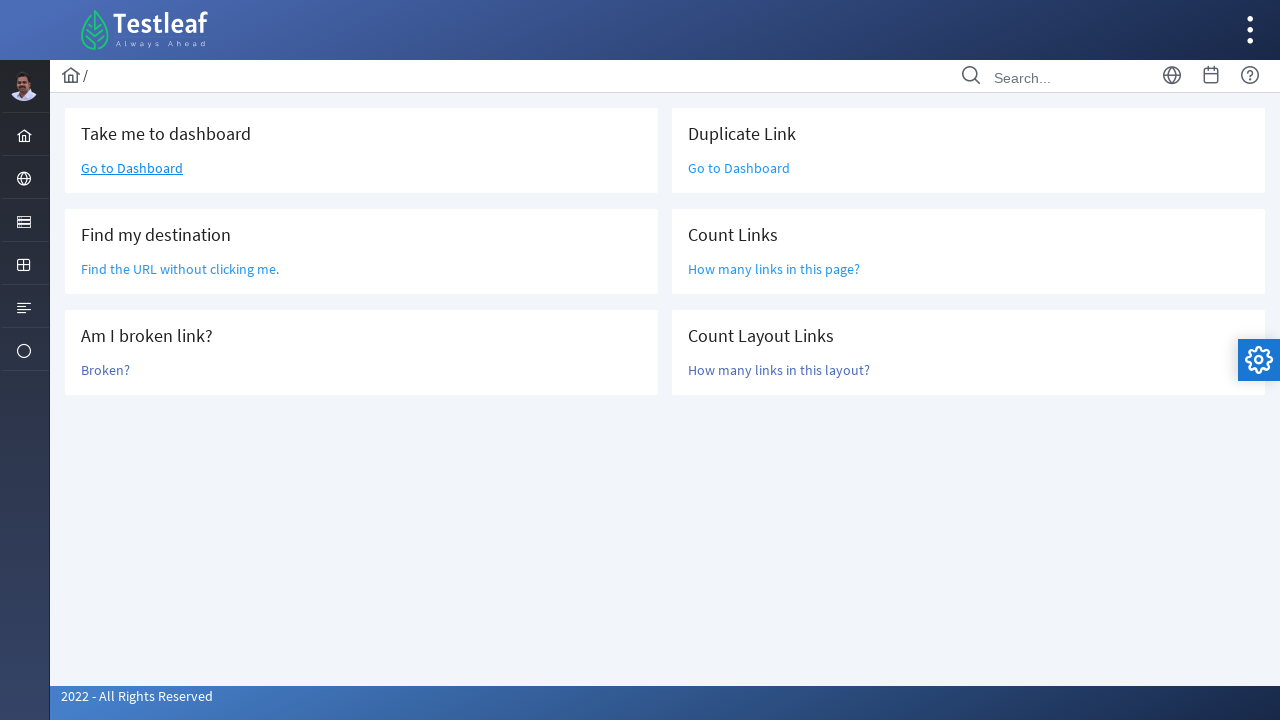

Counted all links on page: 47
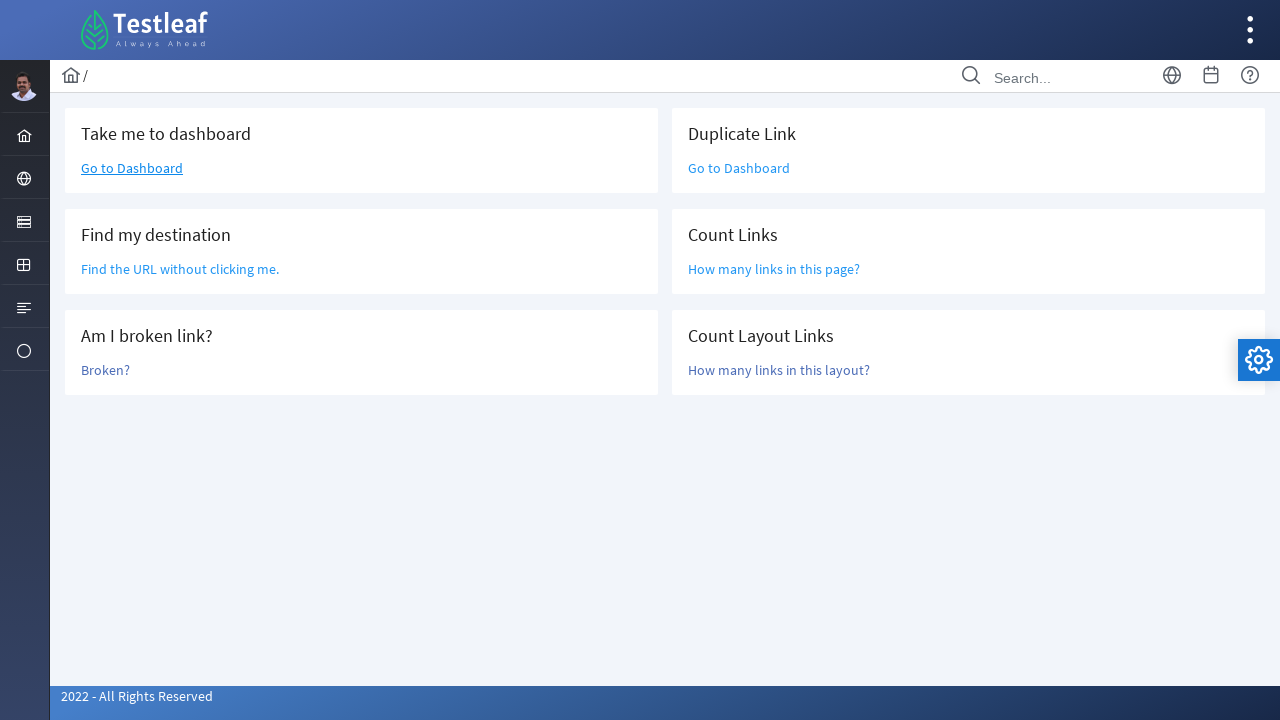

Counted links within layout content area: 6
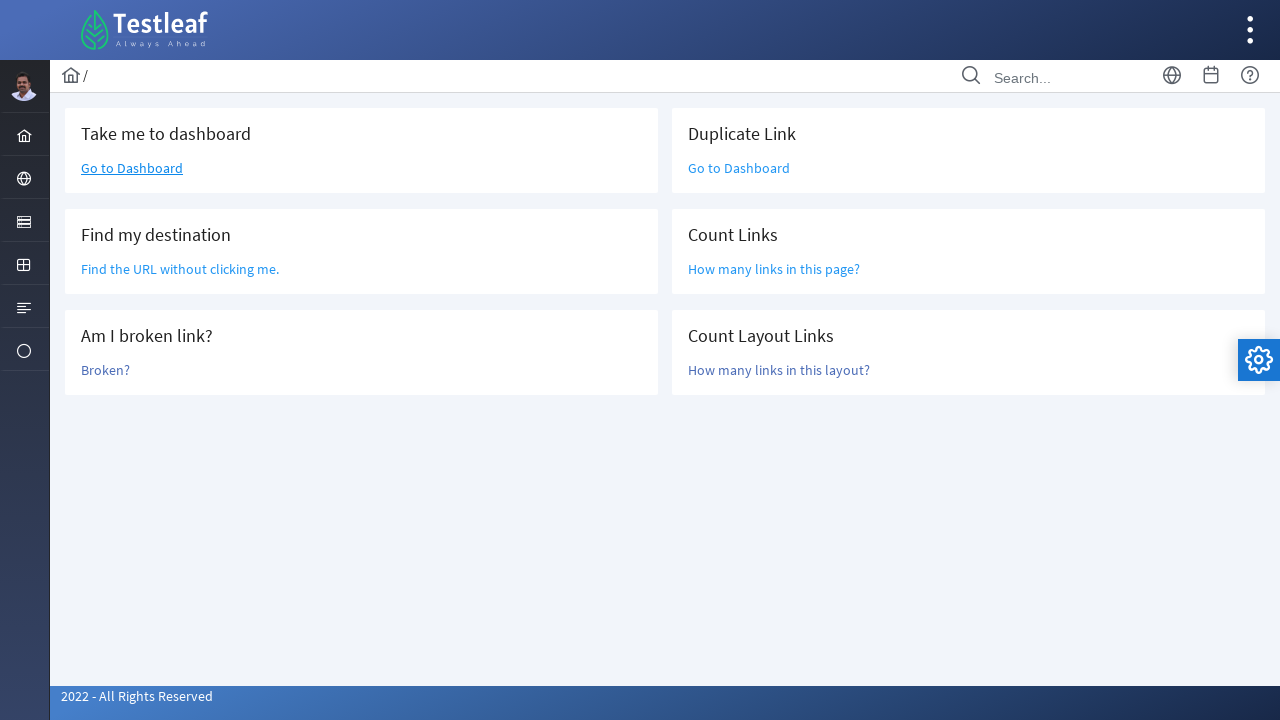

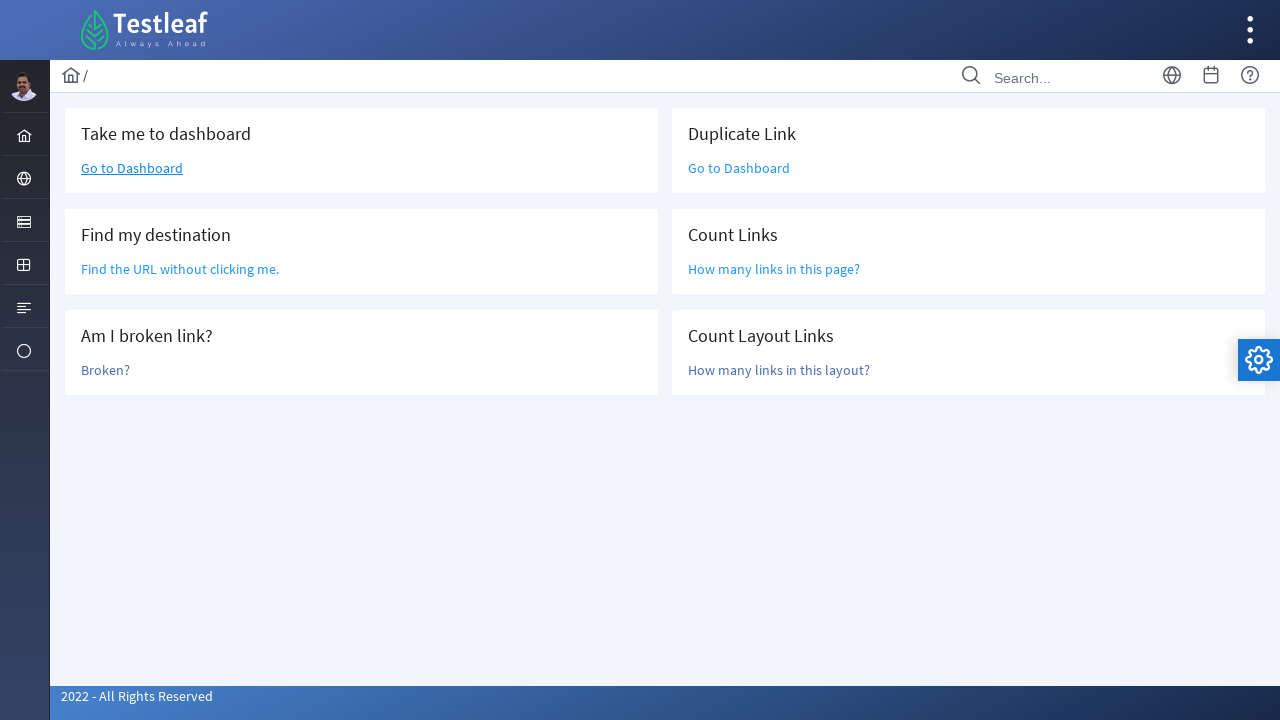